Tests tooltip functionality by hovering over a button and verifying the tooltip text appears

Starting URL: https://demoqa.com/tool-tips

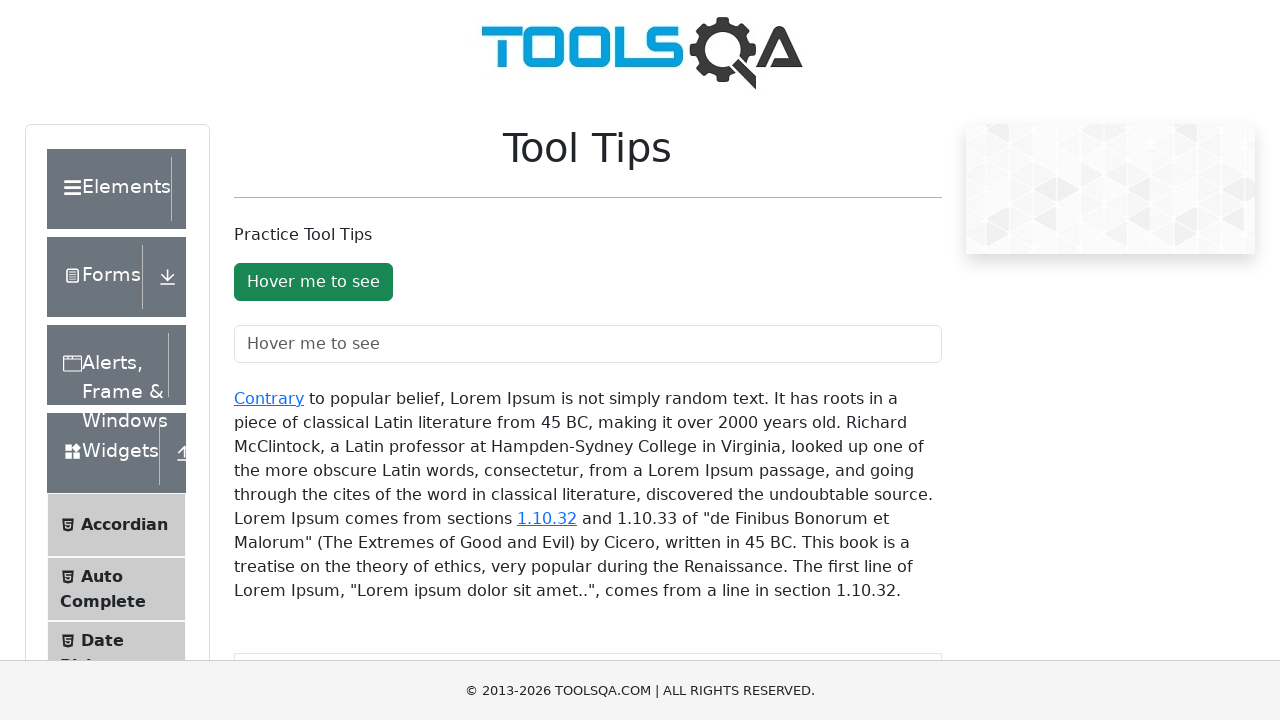

Located the tooltip trigger button
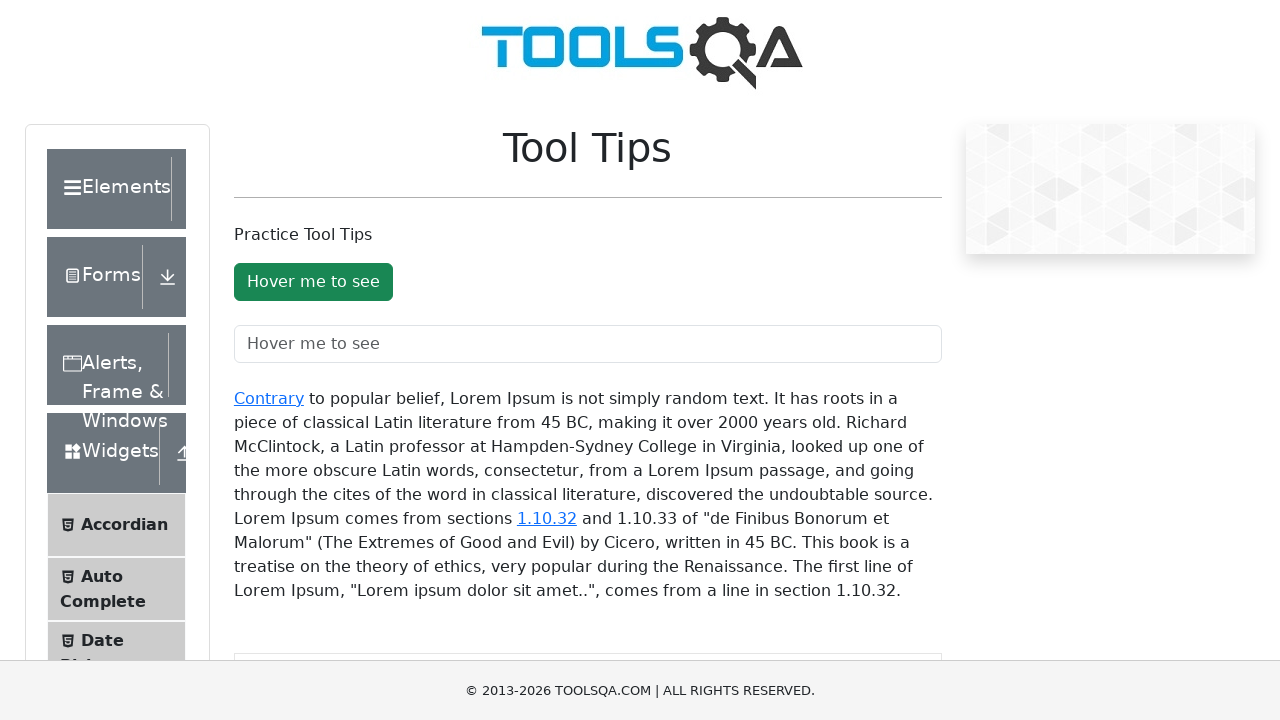

Hovered over the button to trigger tooltip at (313, 282) on #toolTipButton
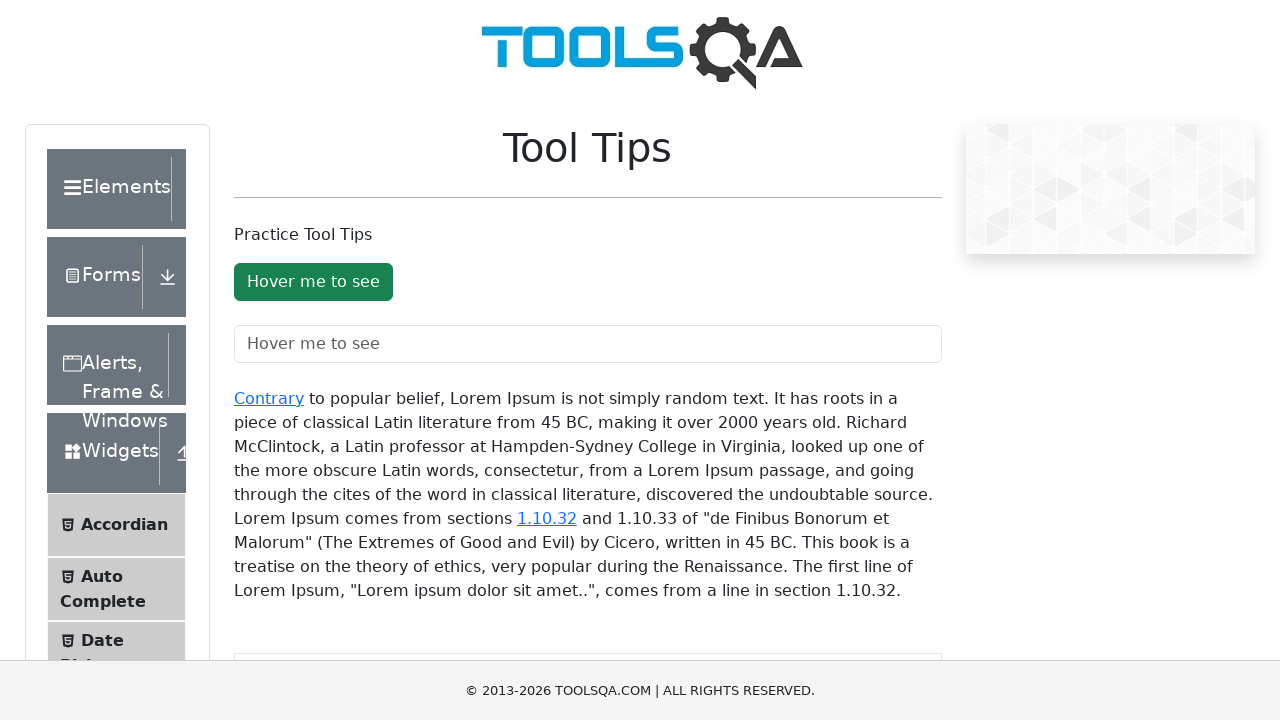

Tooltip appeared with correct text 'You hovered over the Button'
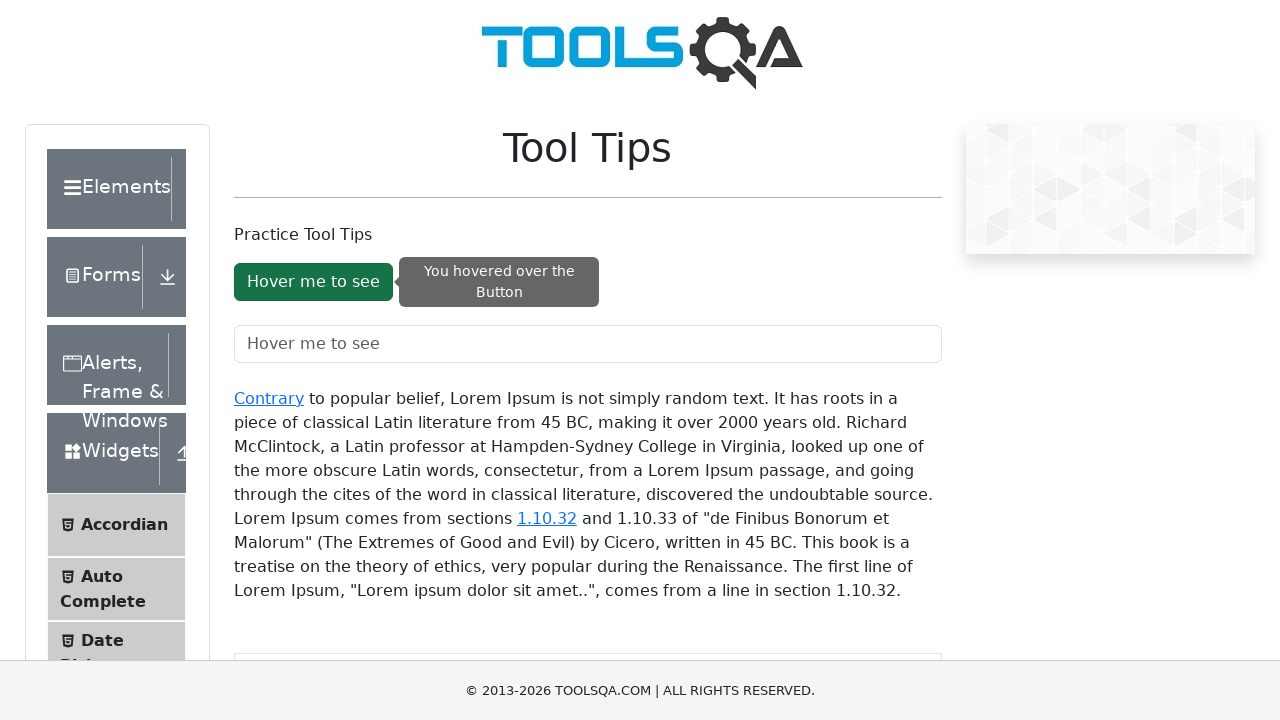

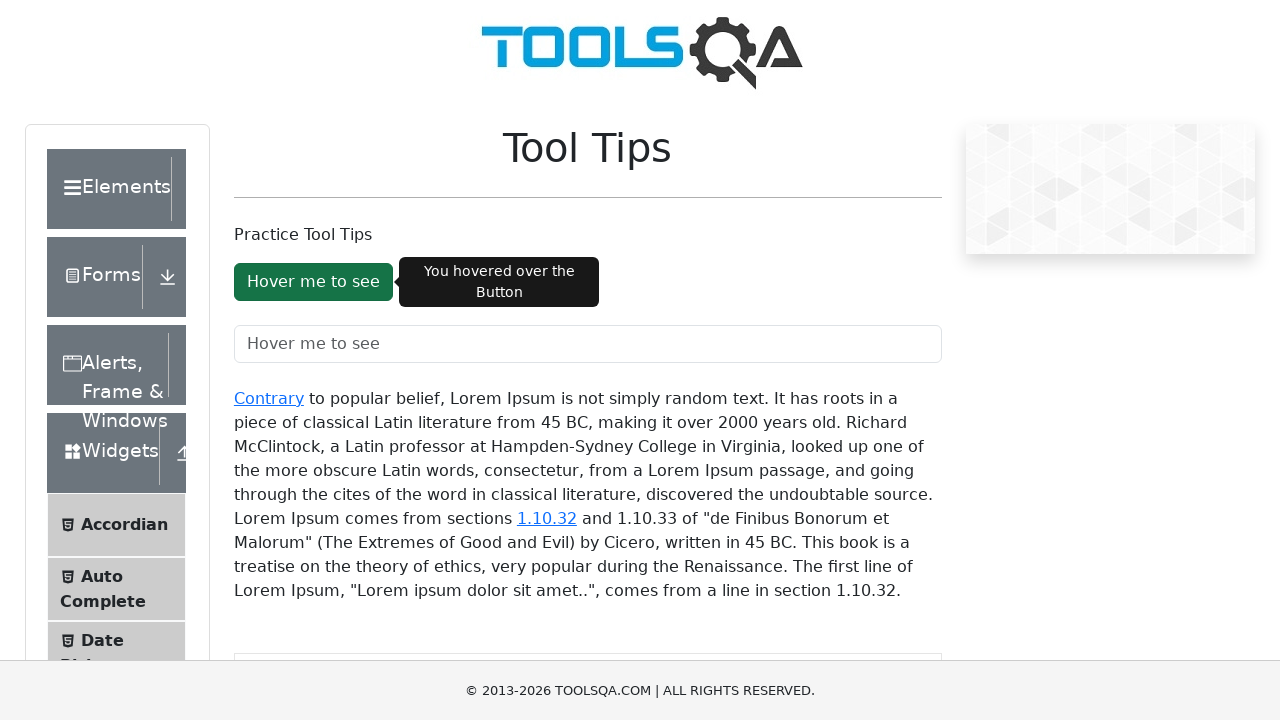